Tests a calculator form by reading two numbers, calculating their sum, selecting the result from a dropdown, and submitting the form

Starting URL: http://suninjuly.github.io/selects1.html

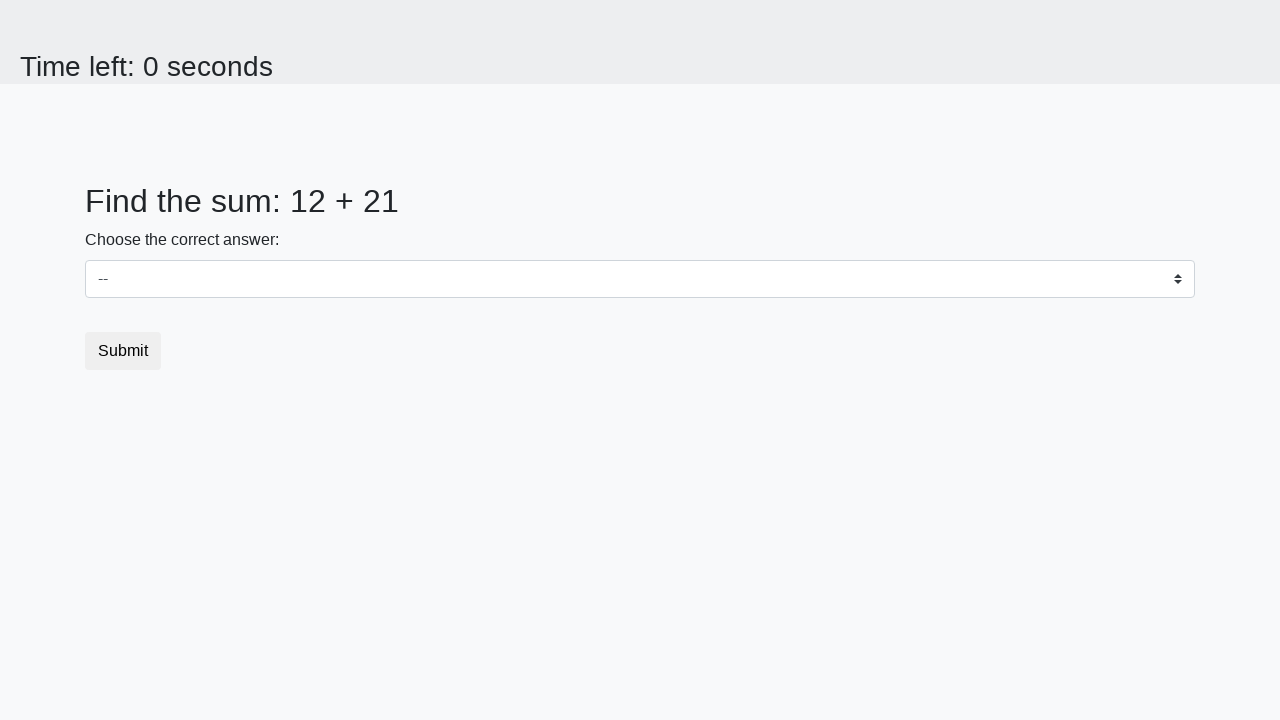

Read first number from #num1 element
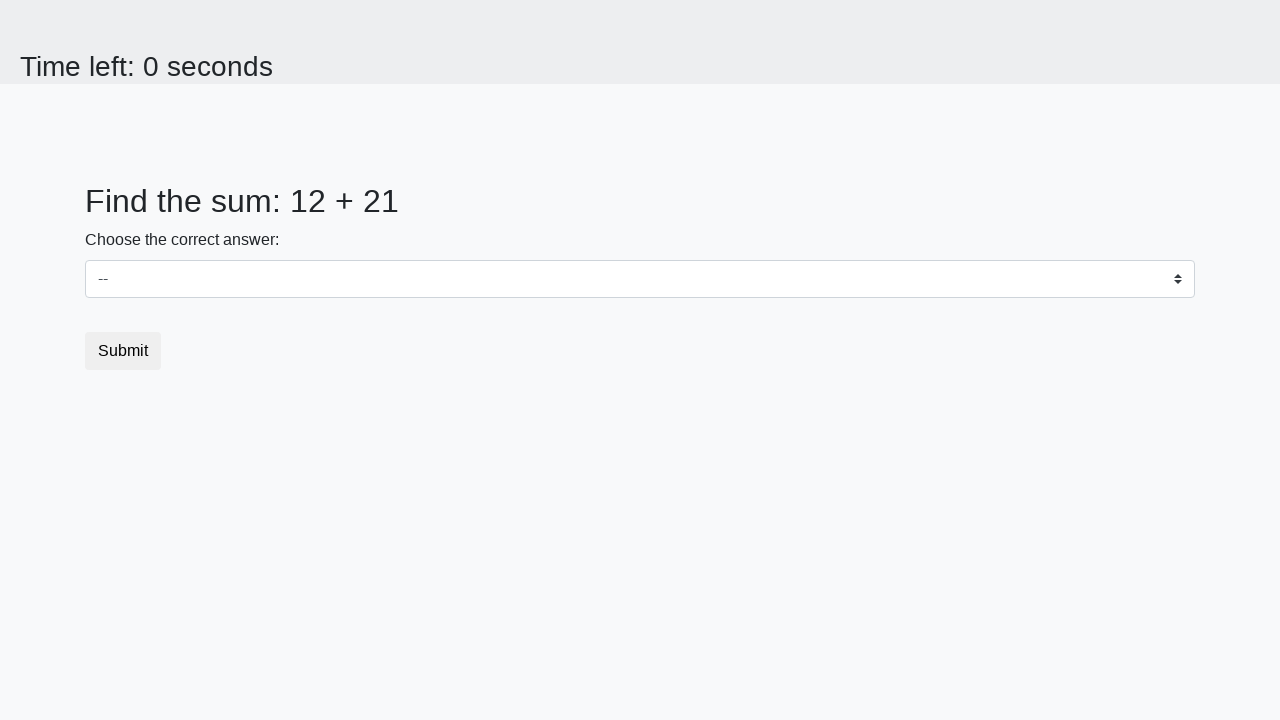

Read second number from #num2 element
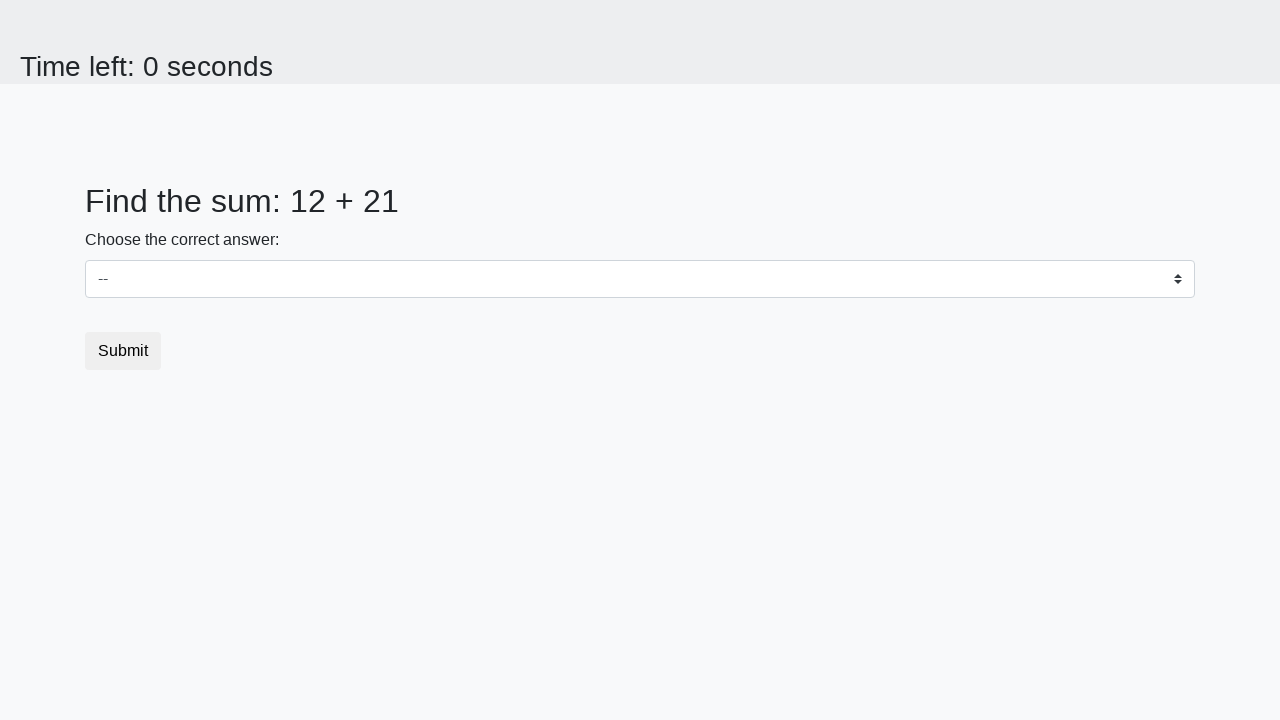

Calculated sum: 33
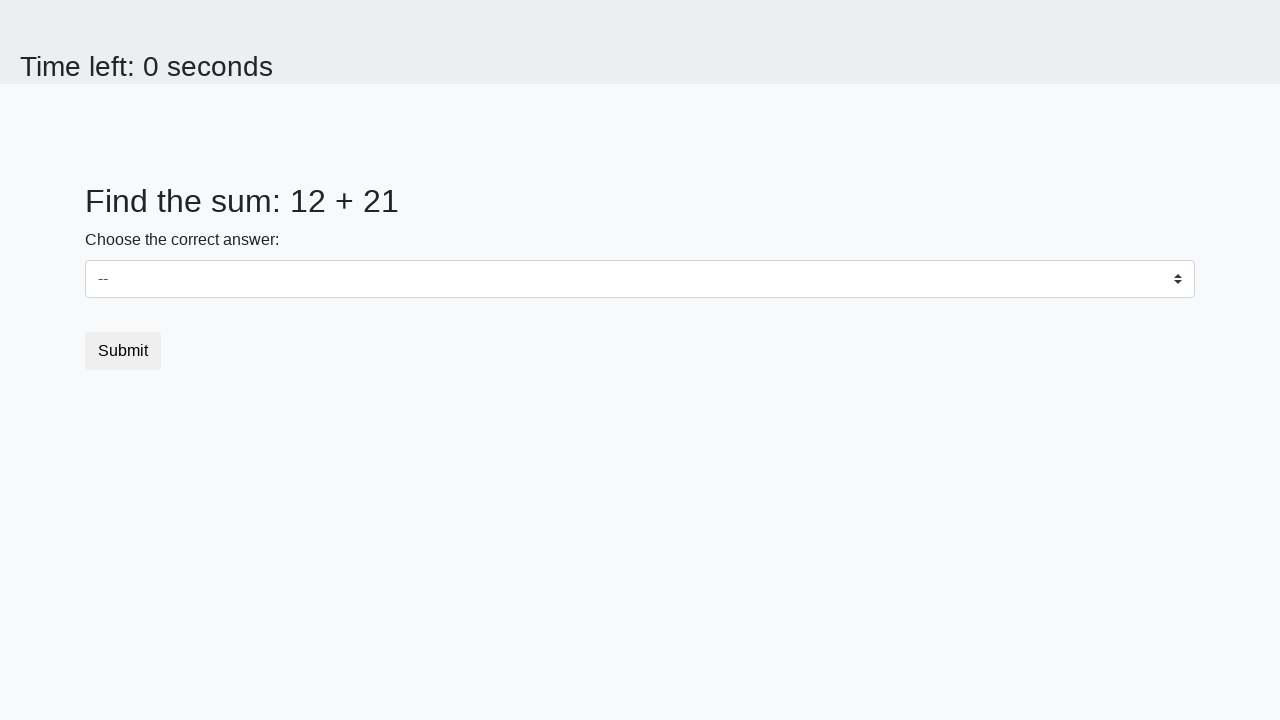

Selected 33 from dropdown on select
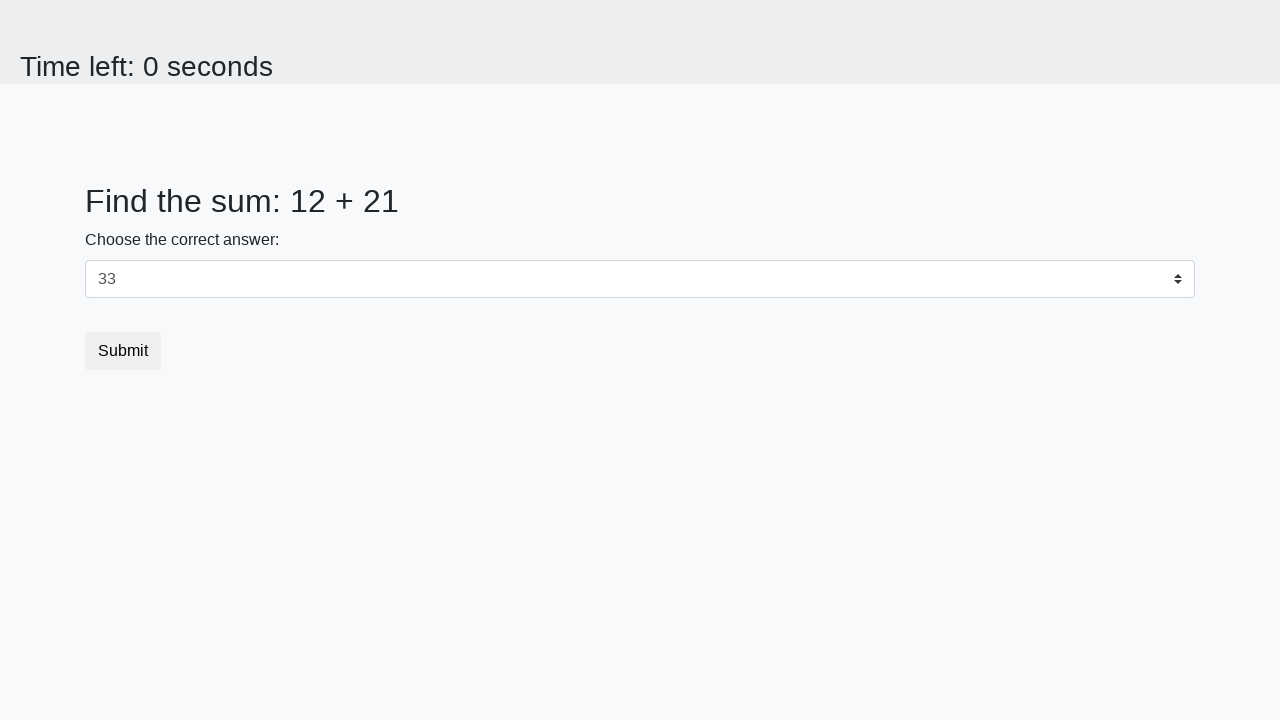

Clicked submit button at (123, 351) on button.btn
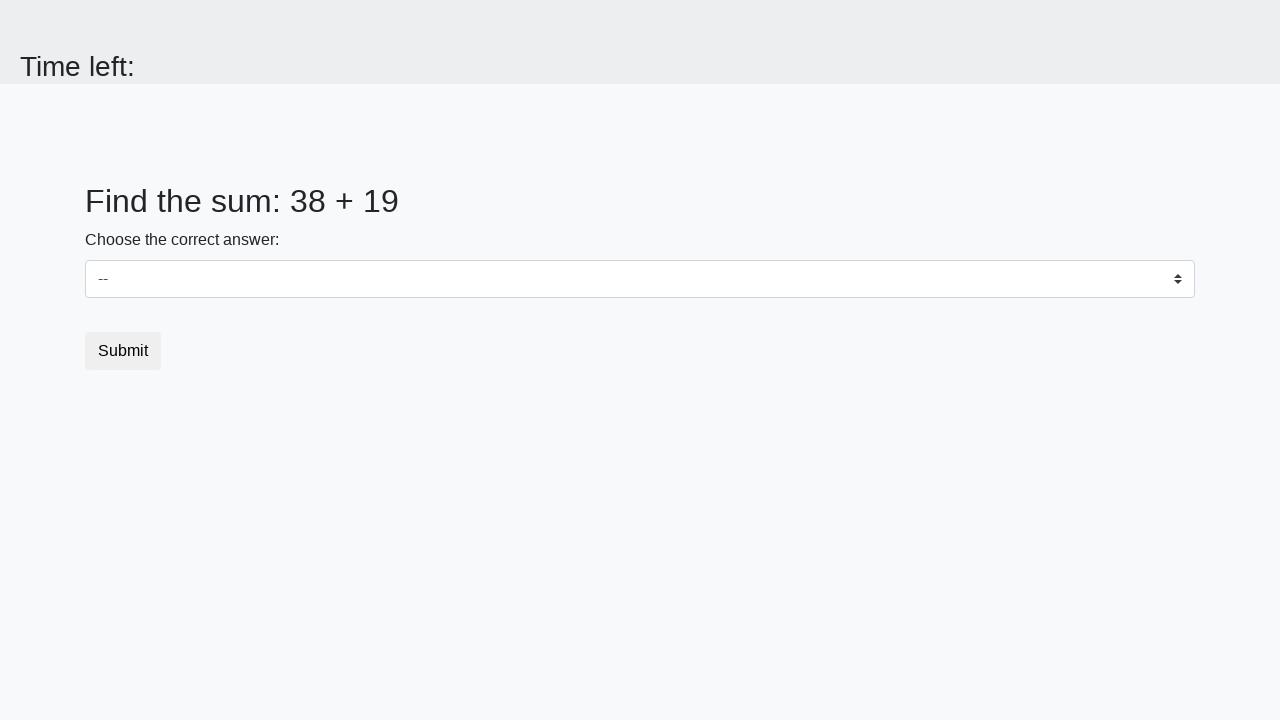

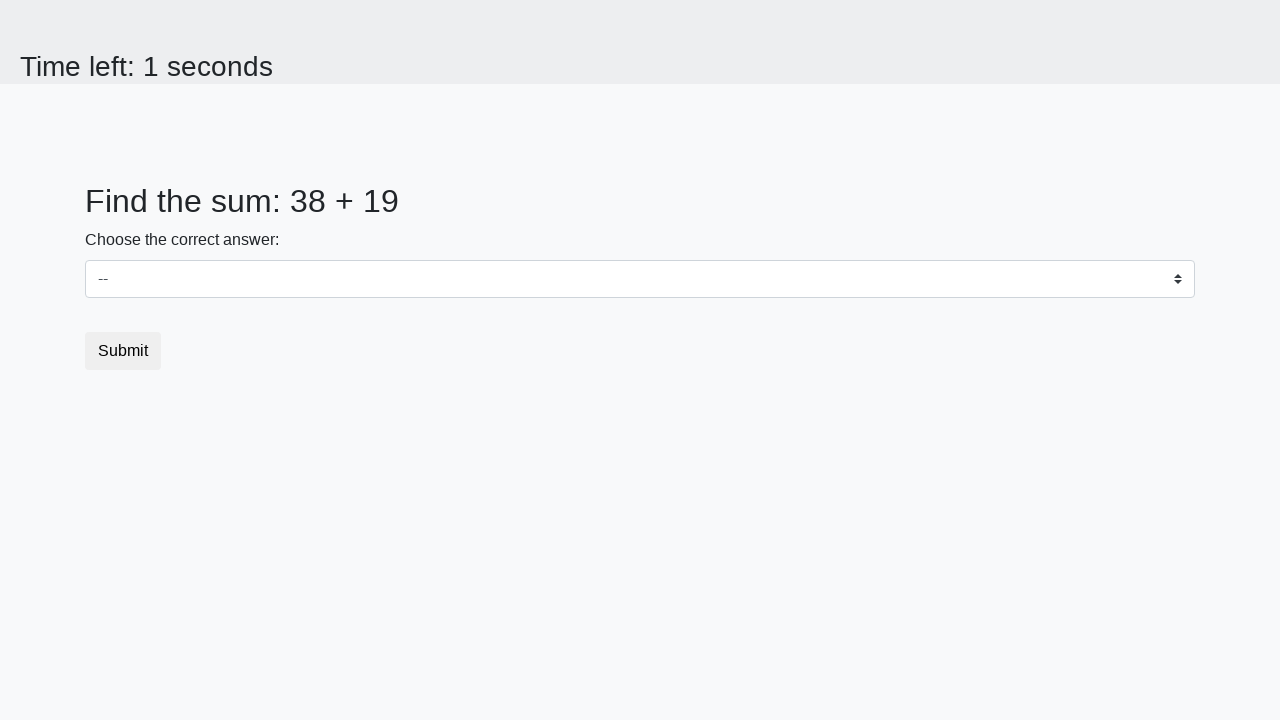